Tests multiple window handling by clicking a link that opens a new window and switching to it

Starting URL: https://the-internet.herokuapp.com/windows

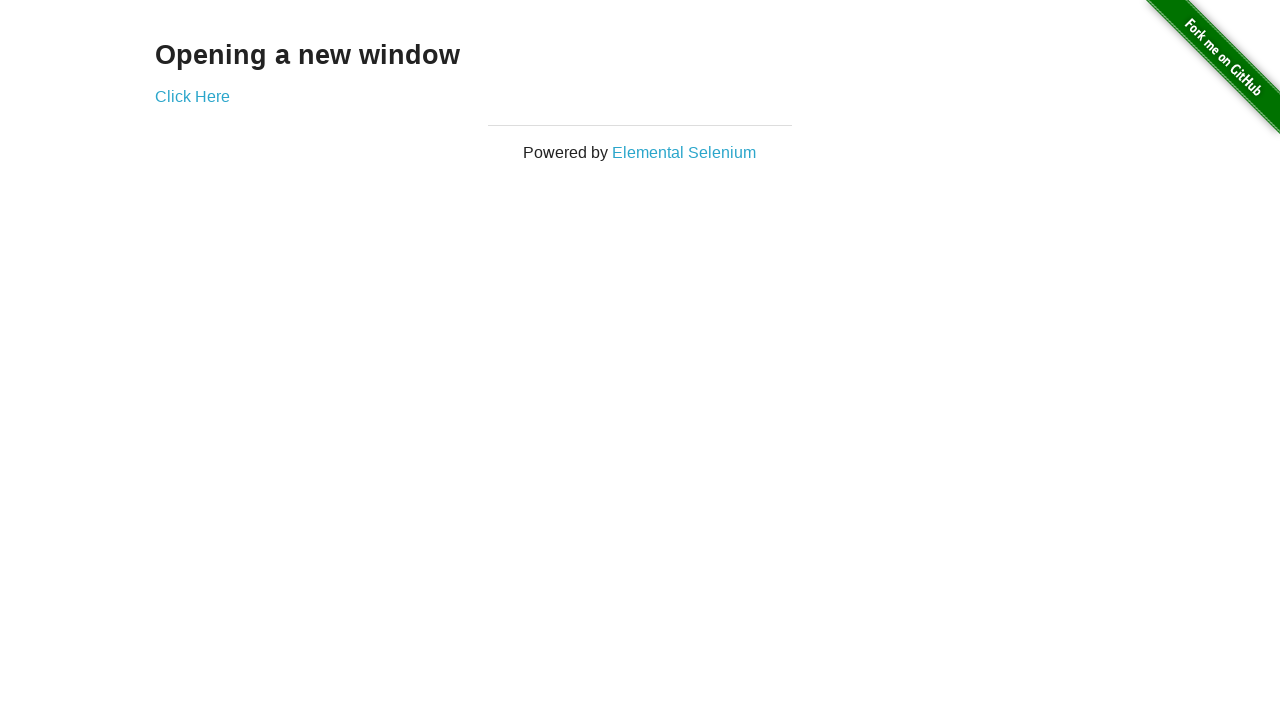

Clicked 'Click Here' link to open new window at (192, 96) on xpath=//a[normalize-space()='Click Here']
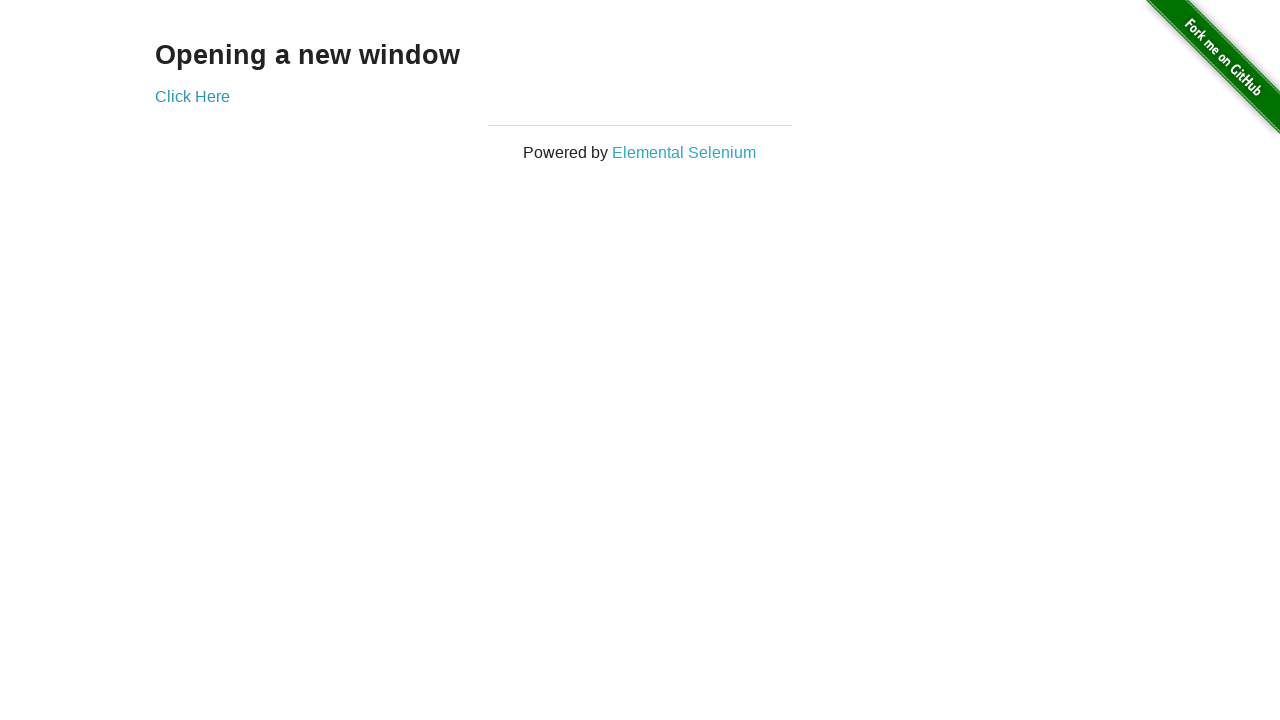

Captured new window/page instance
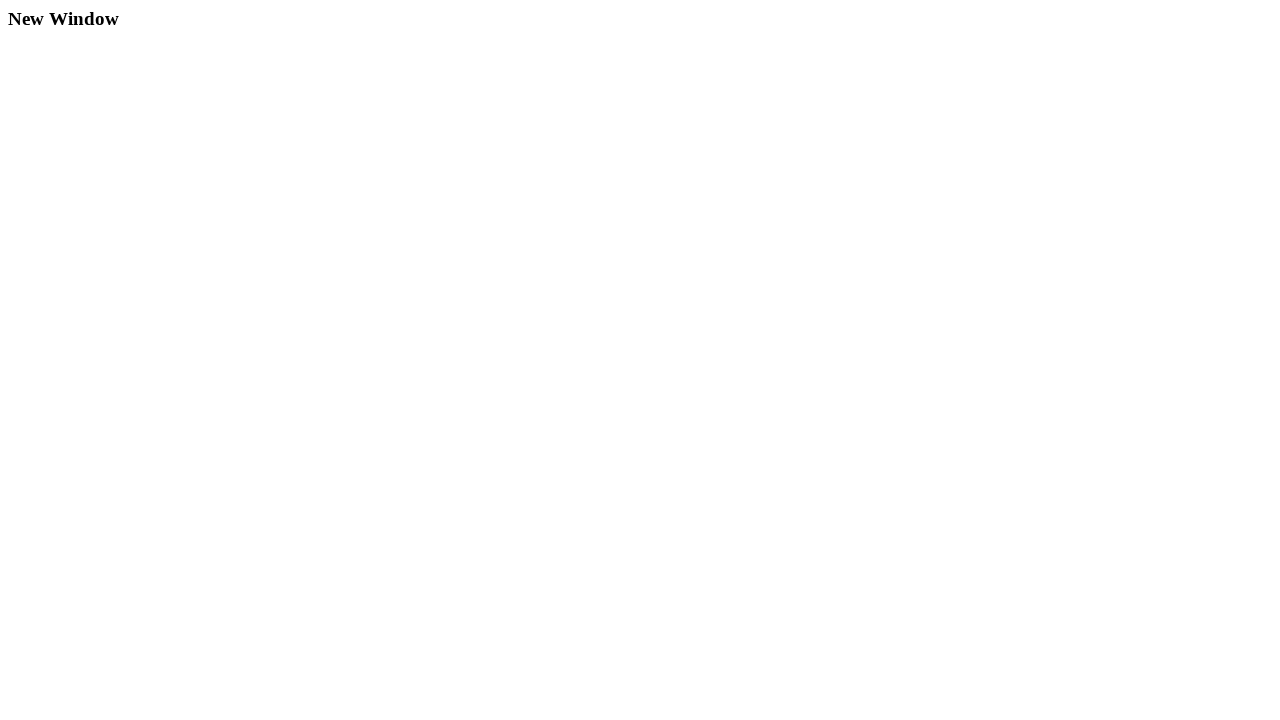

New window loaded successfully
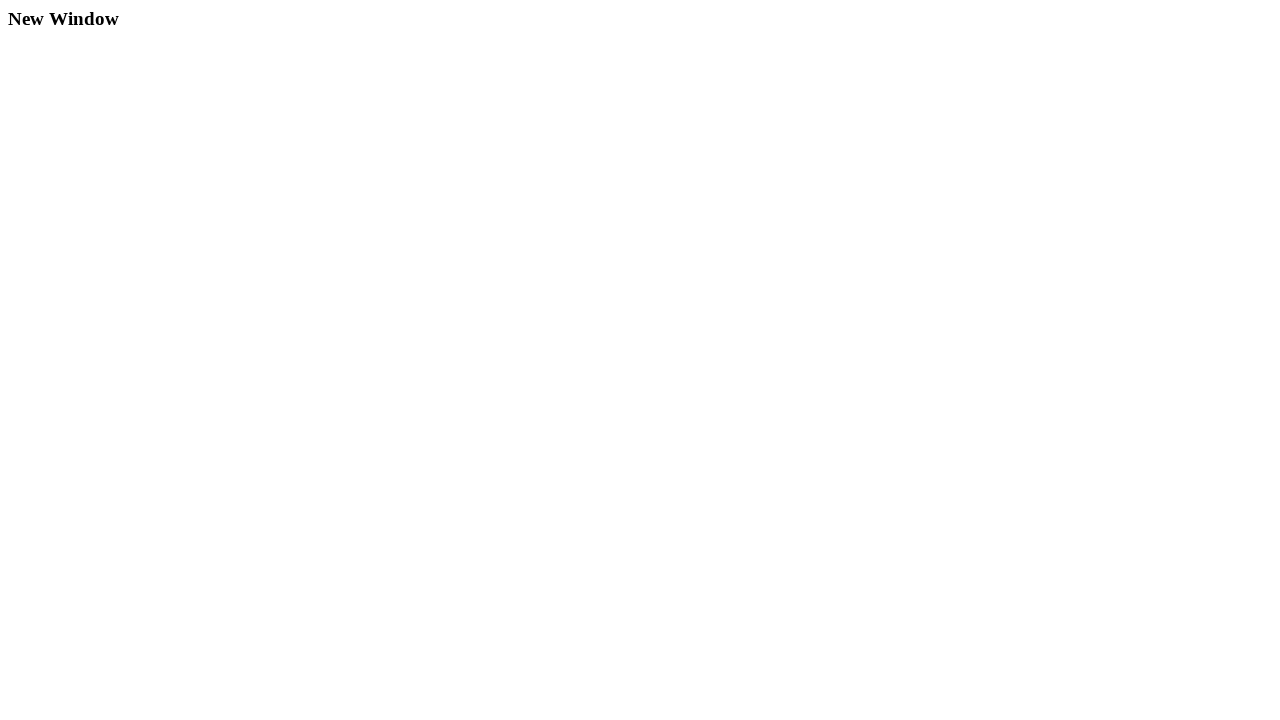

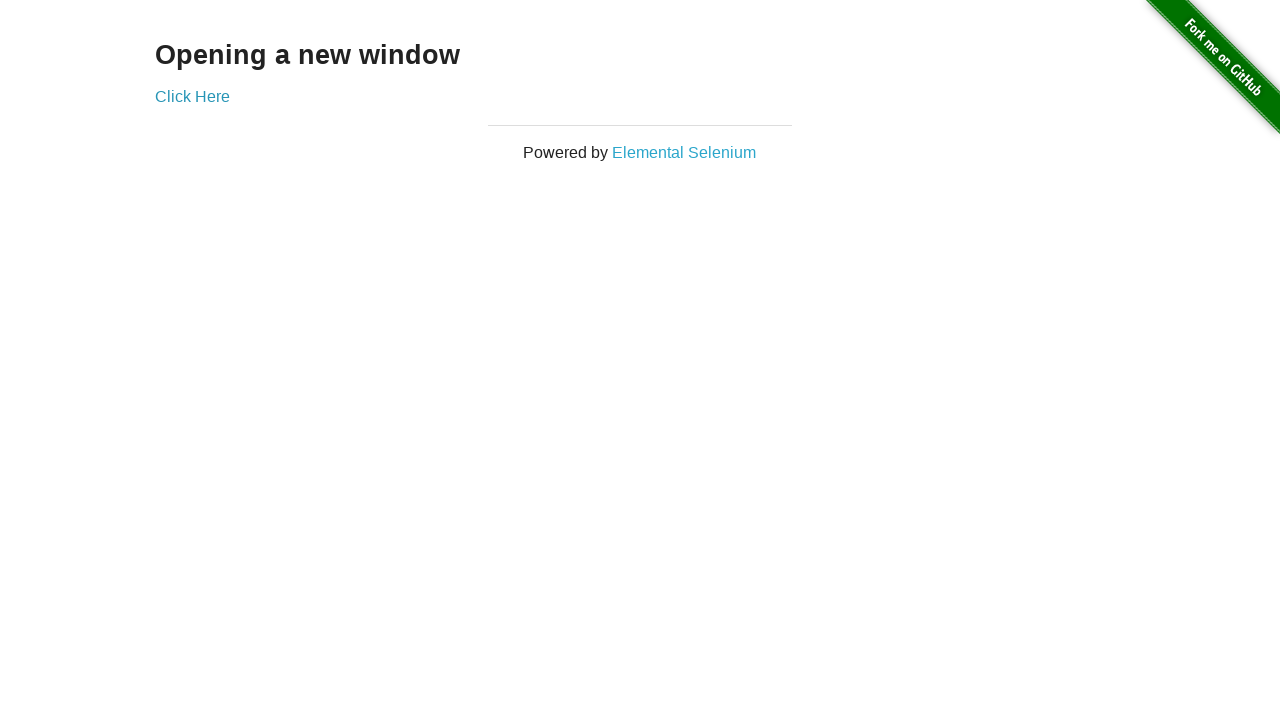